Navigates to the automation exercise homepage

Starting URL: http://automationexercise.com

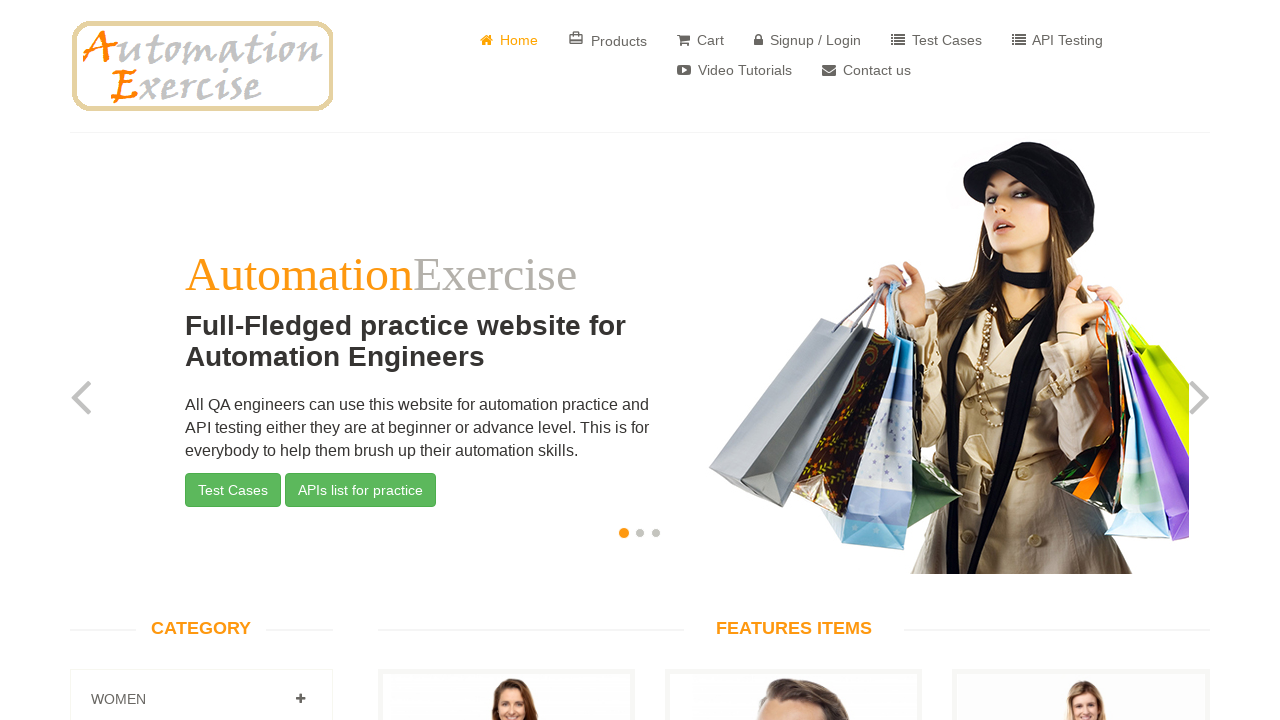

Waited for page to reach domcontentloaded state at http://automationexercise.com
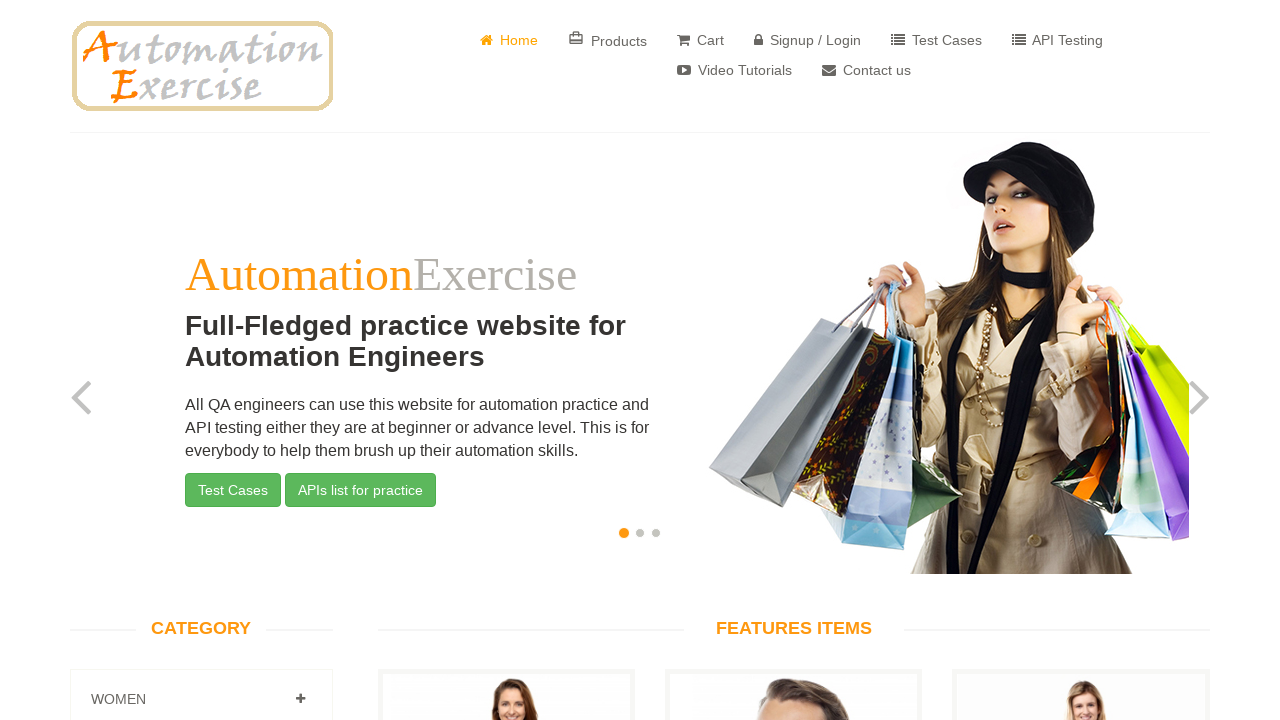

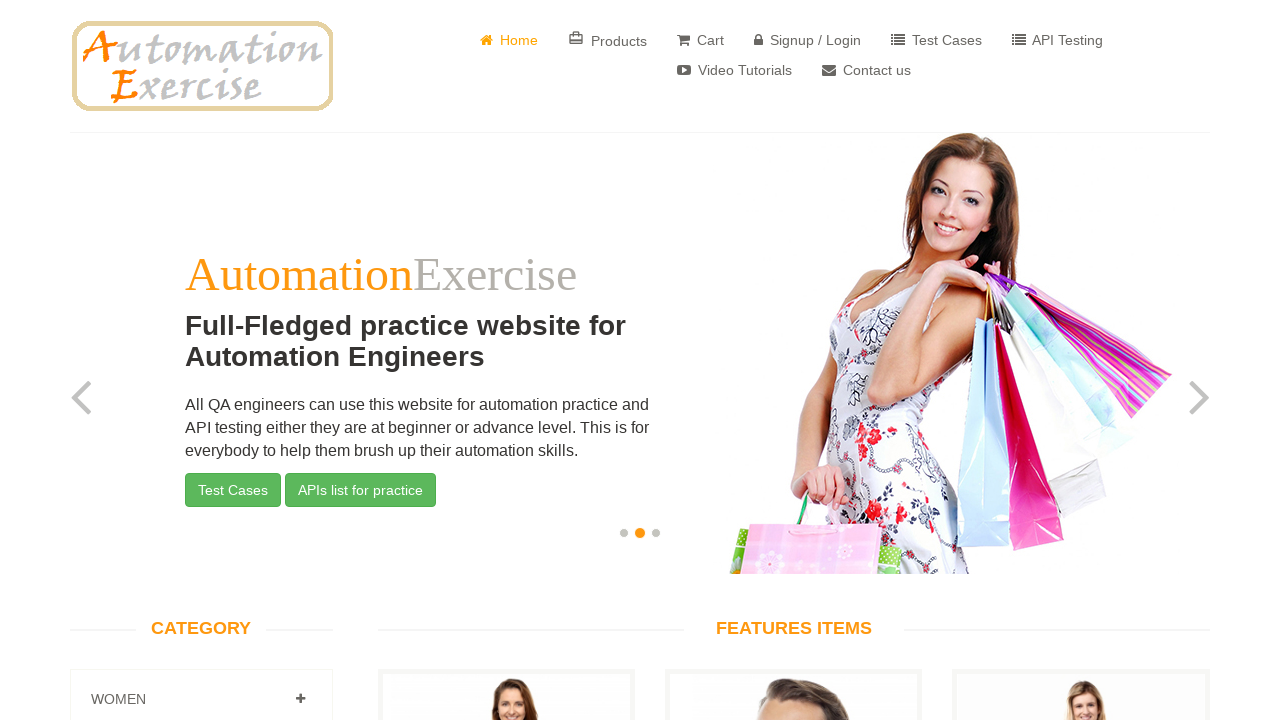